Tests an e-commerce checkout flow by searching for a product (Broccoli), adding it to cart with increased quantity, applying an invalid promo code, and completing the order with country selection and agreement checkbox.

Starting URL: https://rahulshettyacademy.com/seleniumPractise/#/

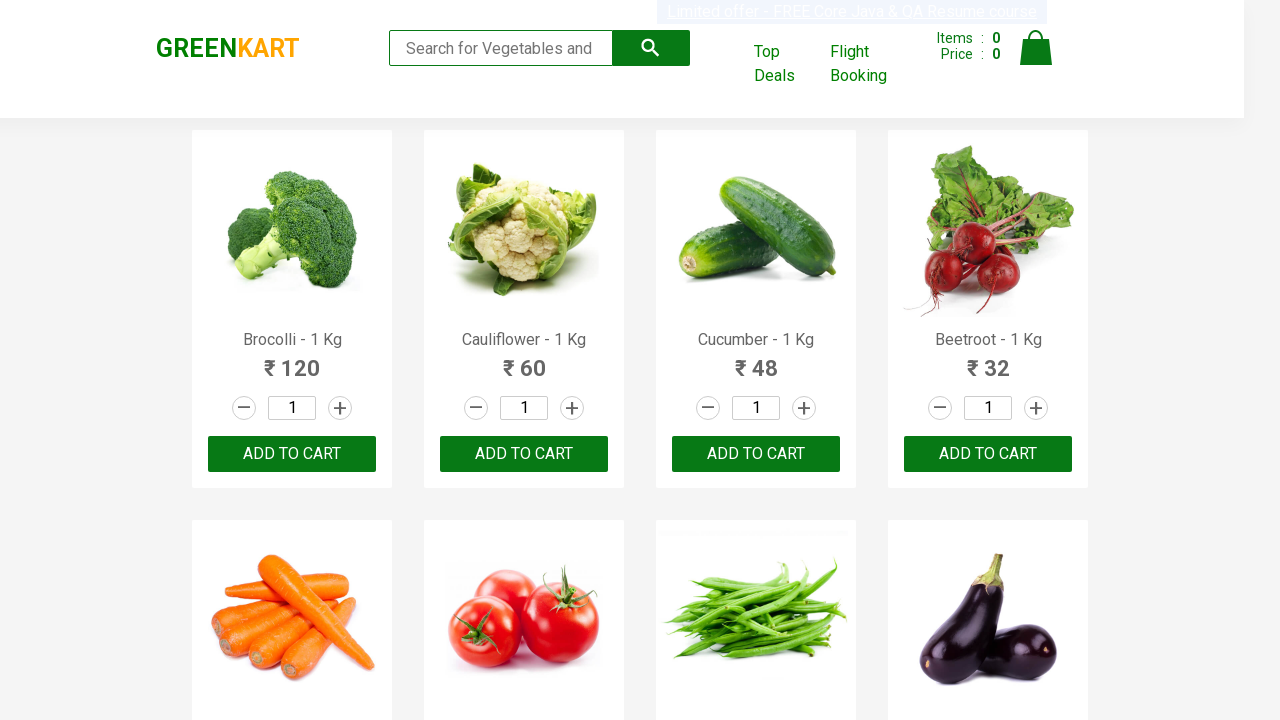

Searched for 'Brocolli' in the search field on input.search-keyword
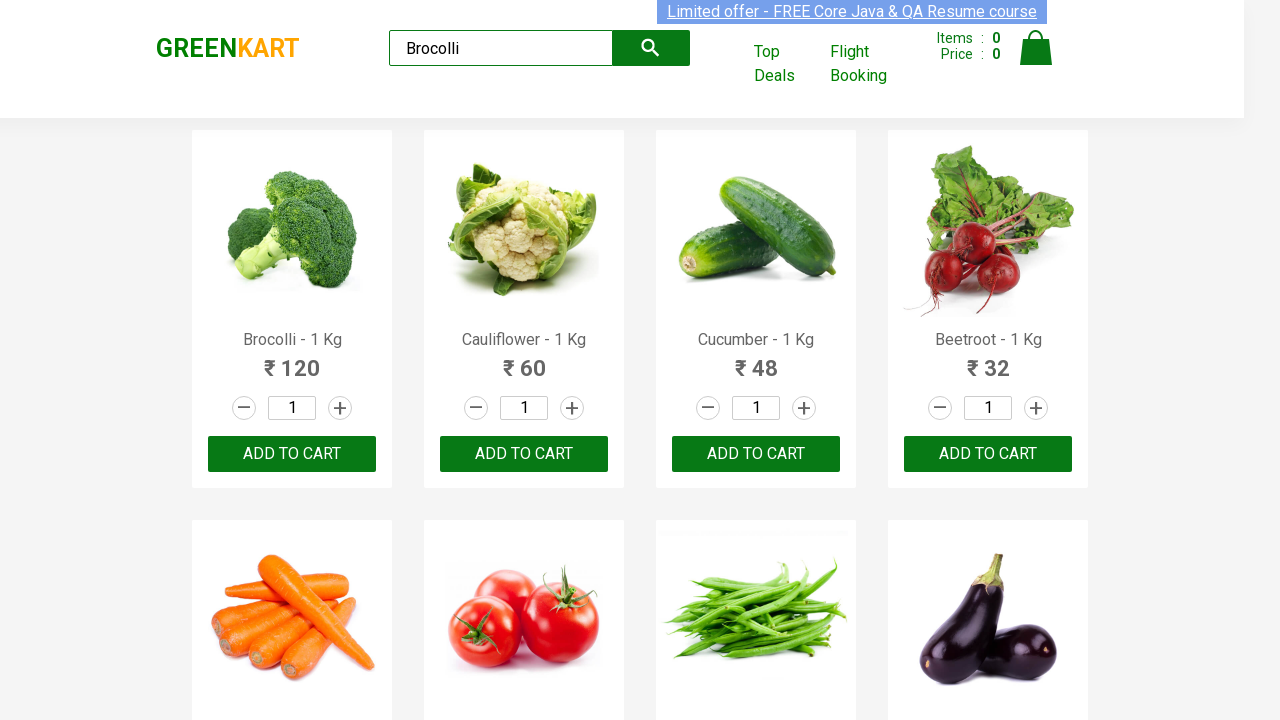

Clicked increment button to increase quantity (1st click) at (340, 408) on a.increment
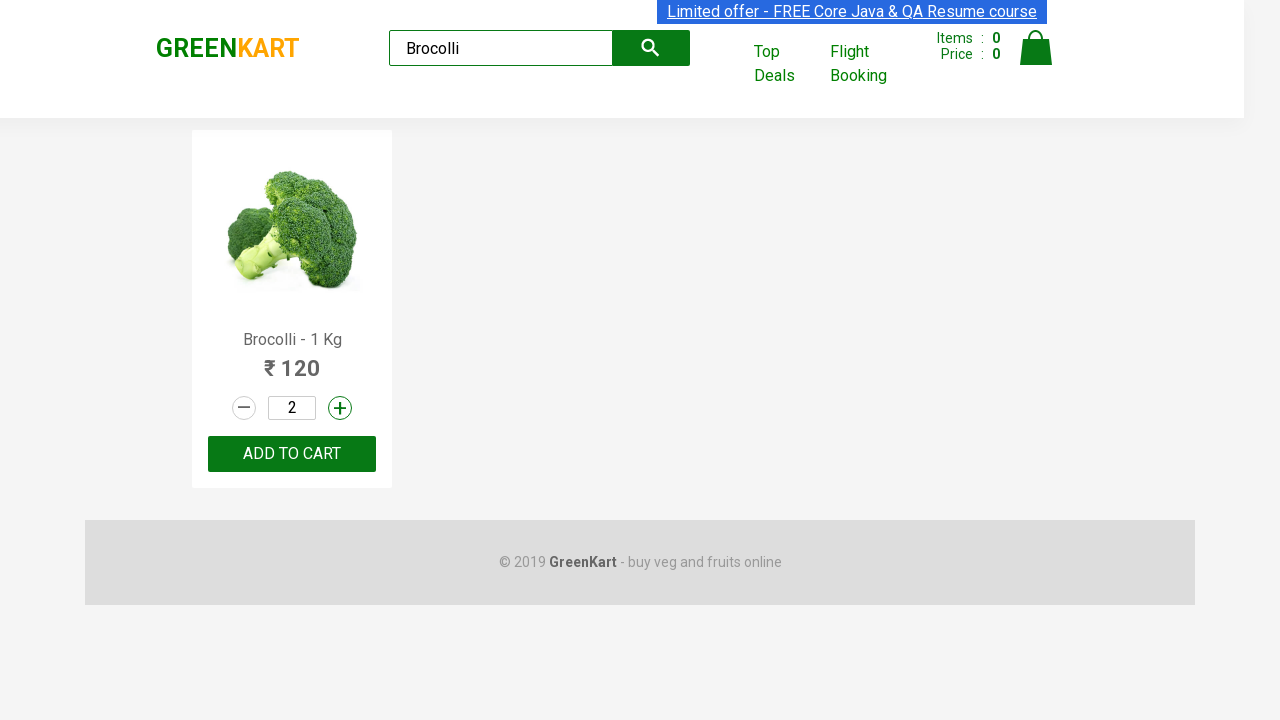

Clicked increment button to increase quantity (2nd click) at (340, 408) on a.increment
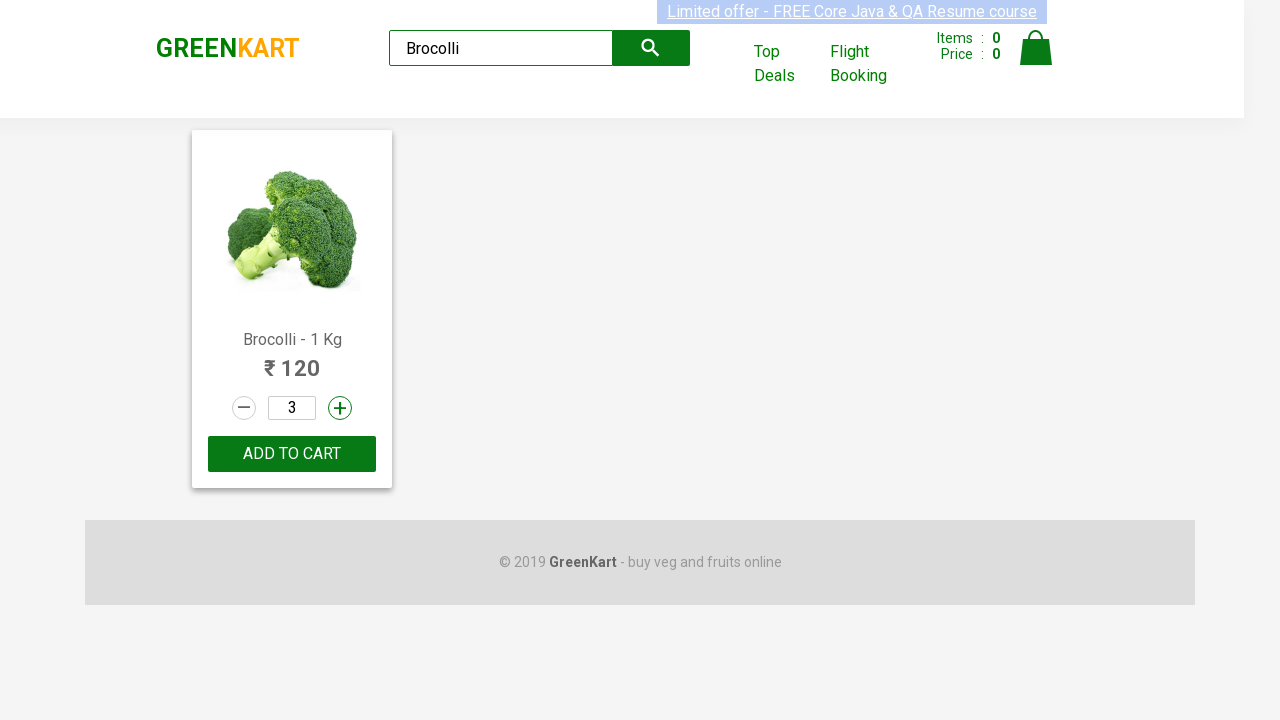

Added Broccoli to cart at (292, 454) on button:has-text("ADD TO CART")
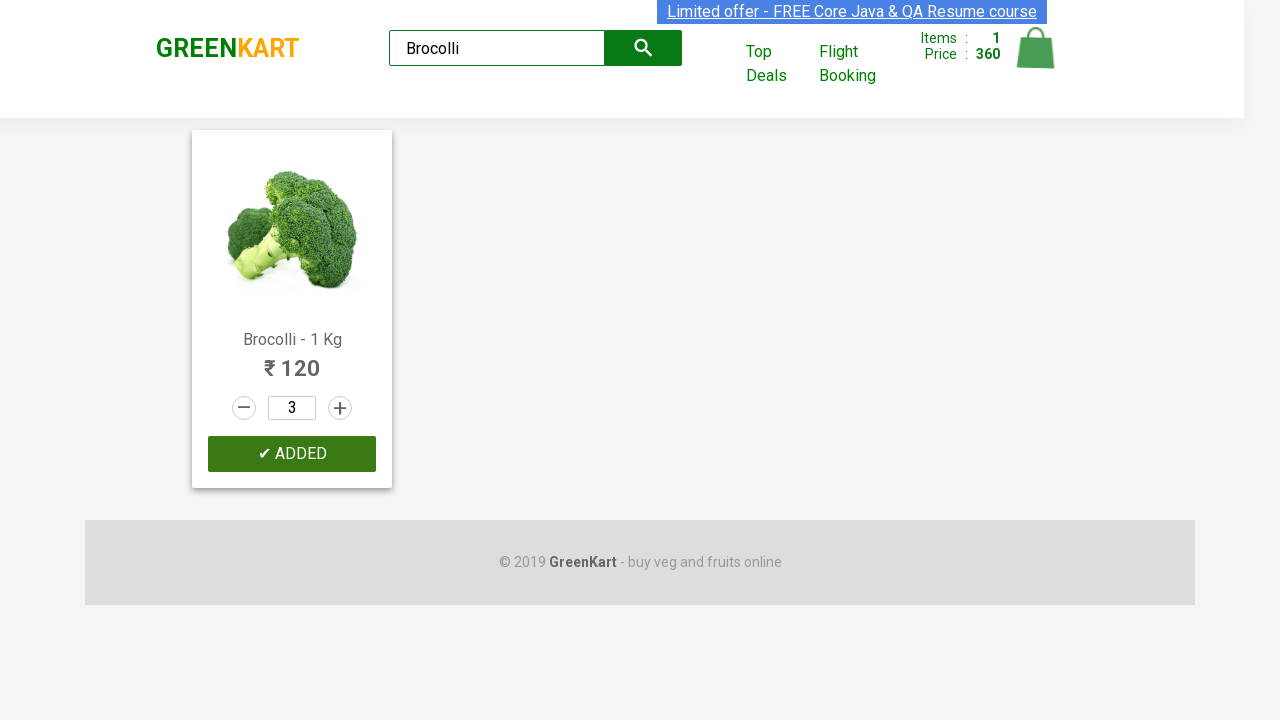

Opened shopping cart at (1036, 59) on a.cart-icon
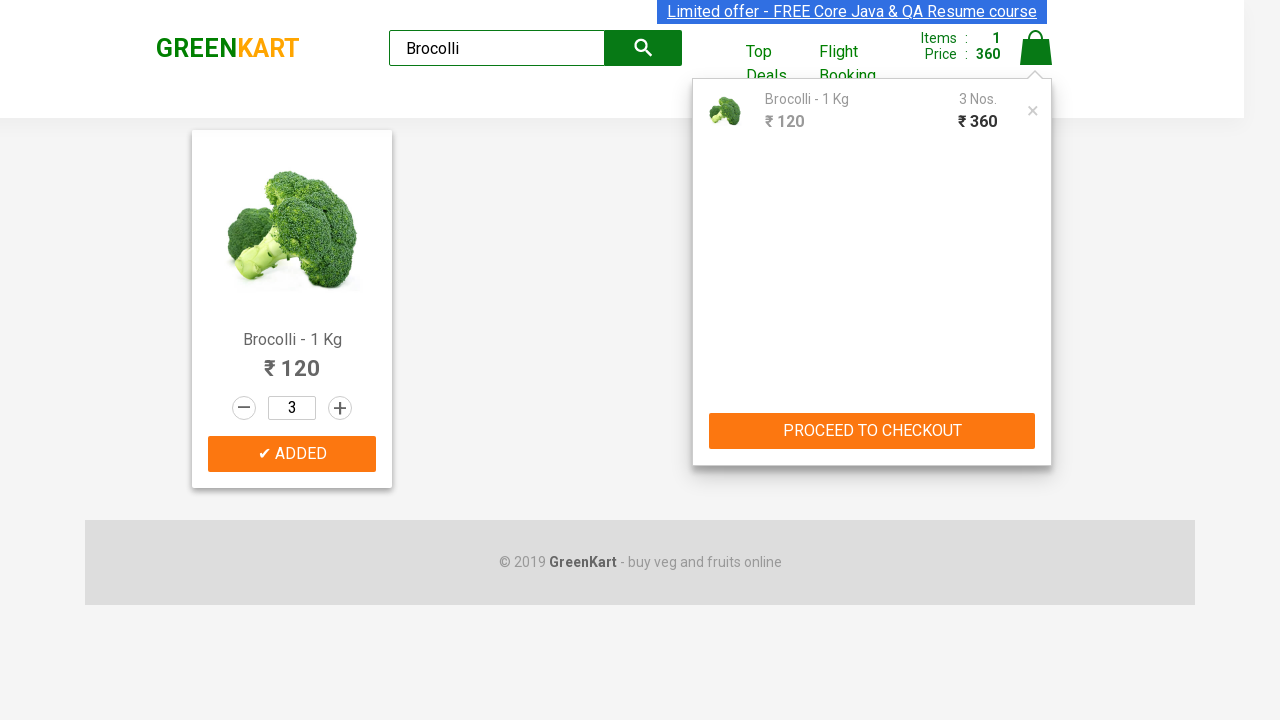

Proceeded to checkout at (872, 431) on button:has-text("PROCEED TO CHECKOUT")
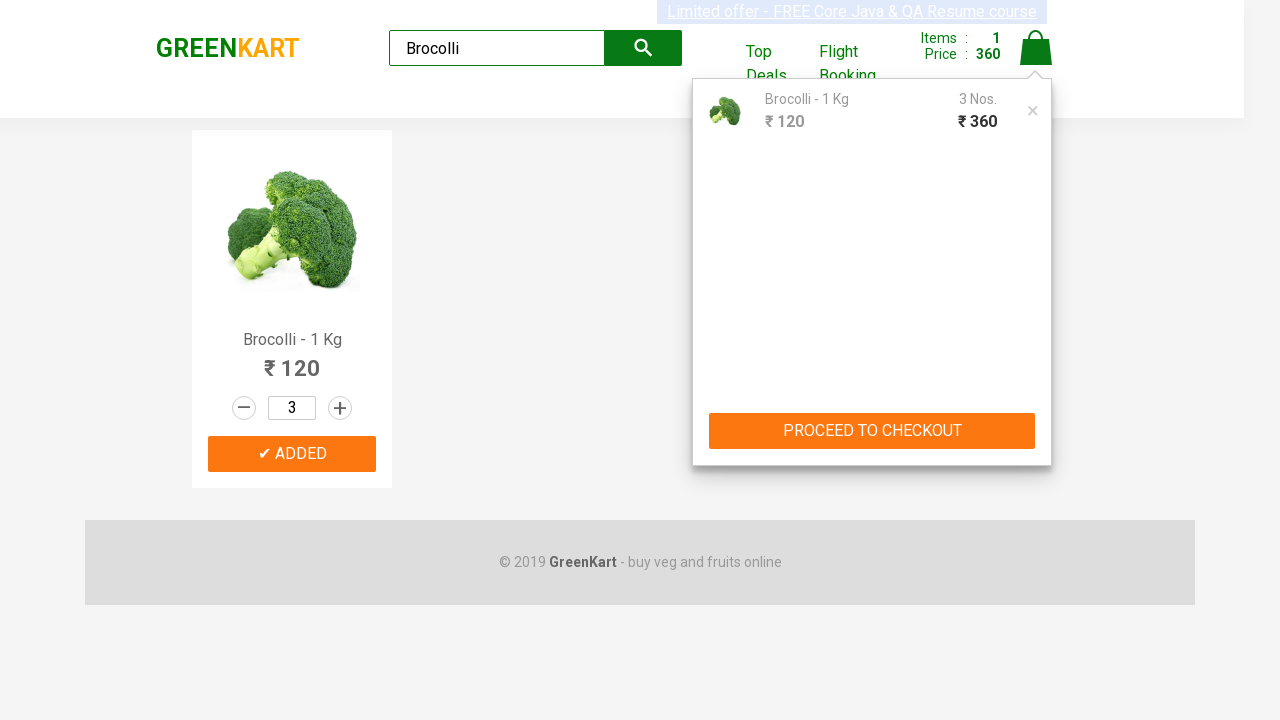

Entered promo code 'ABC12' on .promoCode
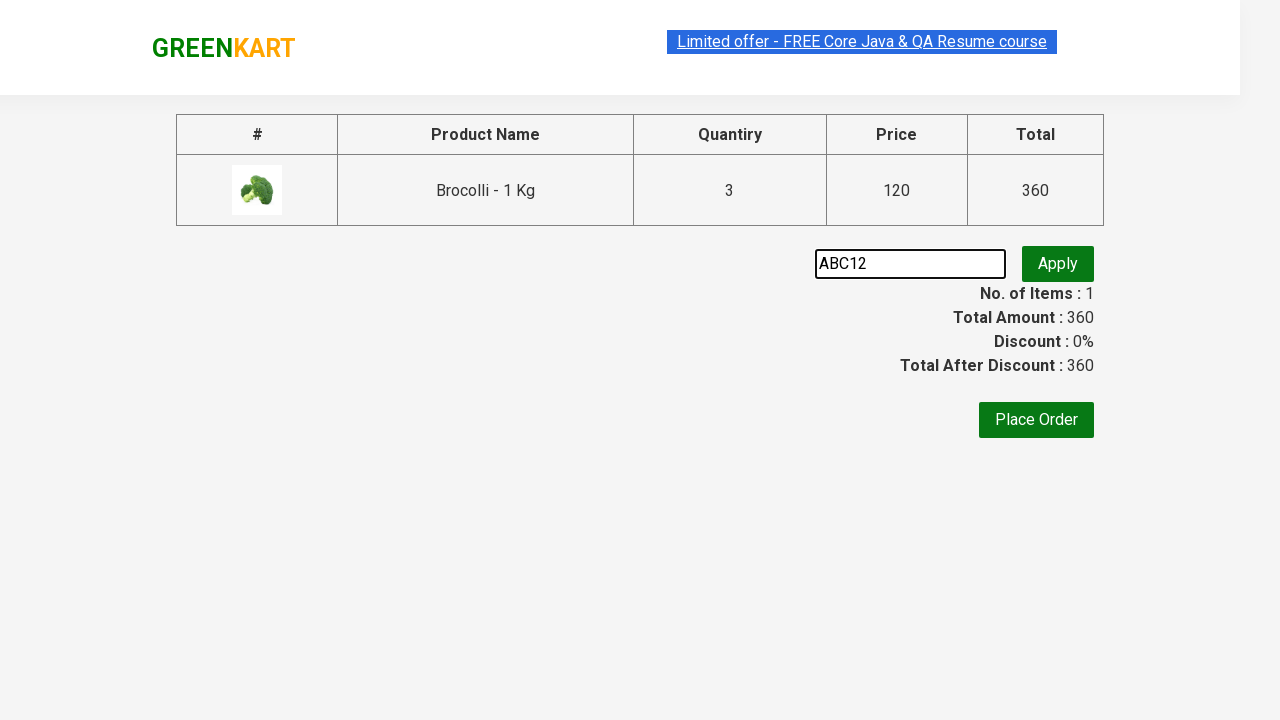

Clicked apply button for promo code (invalid code expected) at (1058, 264) on .promoBtn
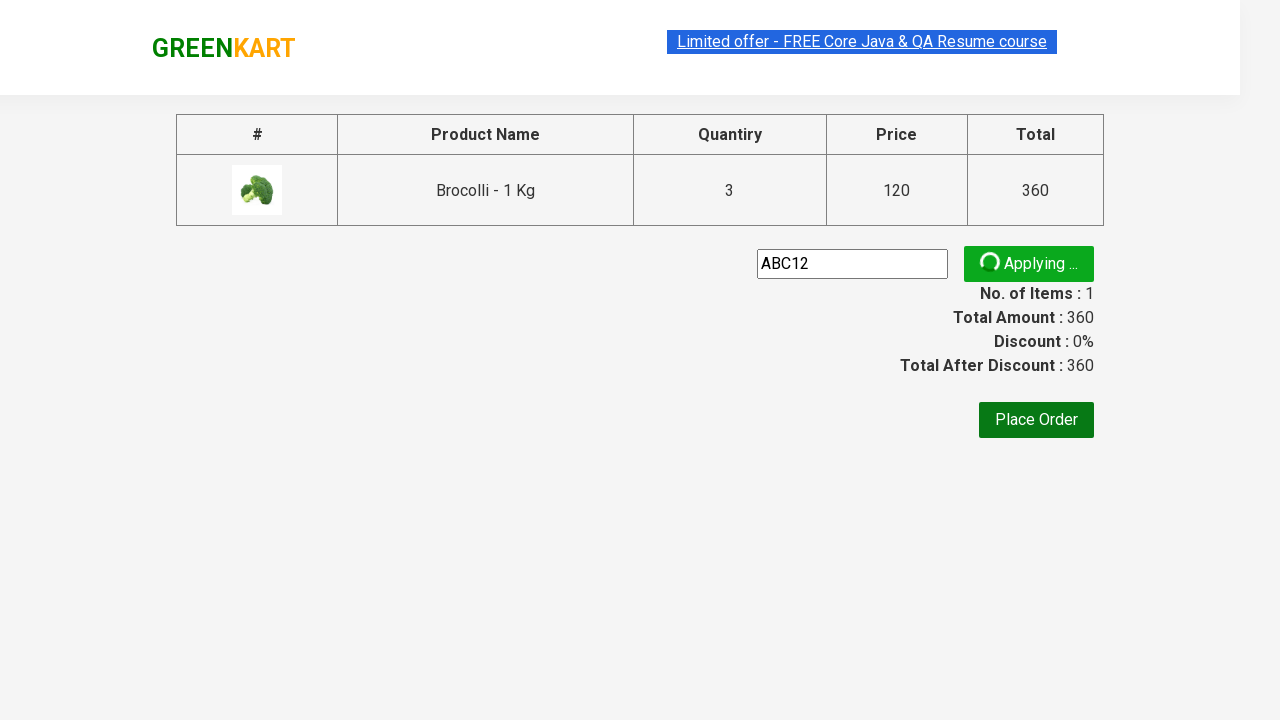

Clicked Place Order button at (1036, 420) on button:has-text("Place Order")
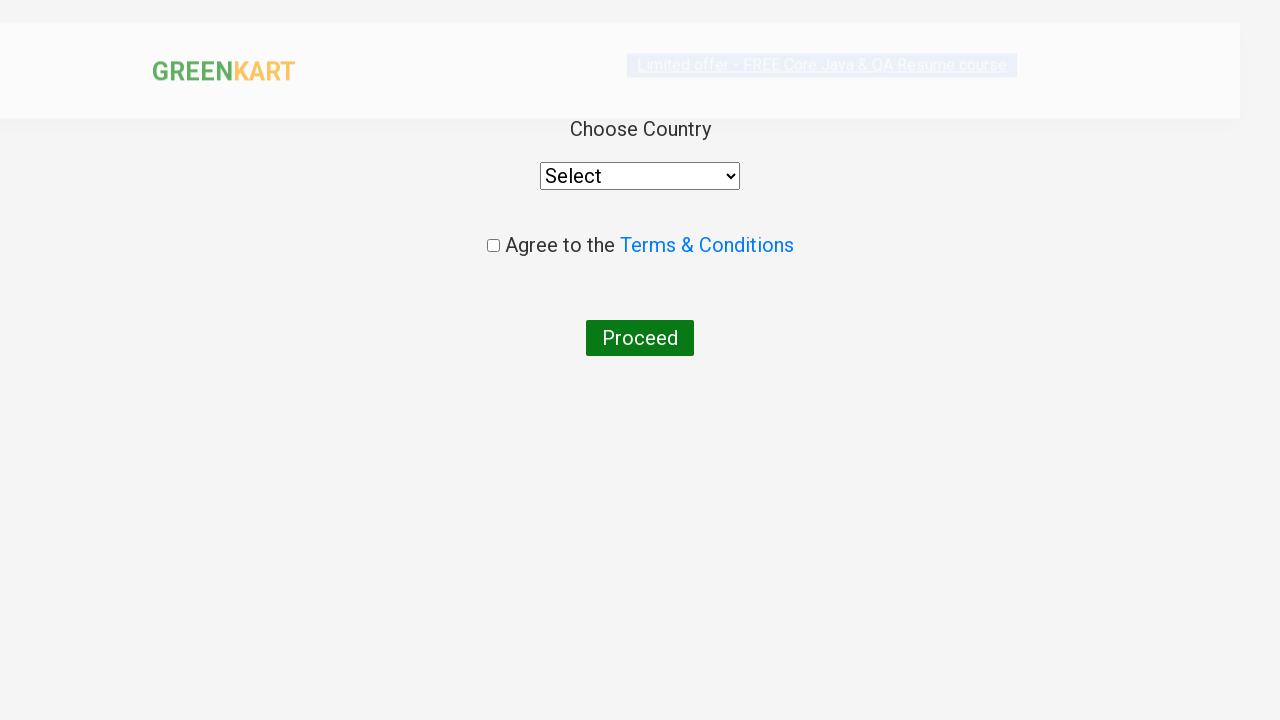

Selected 'Armenia' from country dropdown on .wrapperTwo>div>select
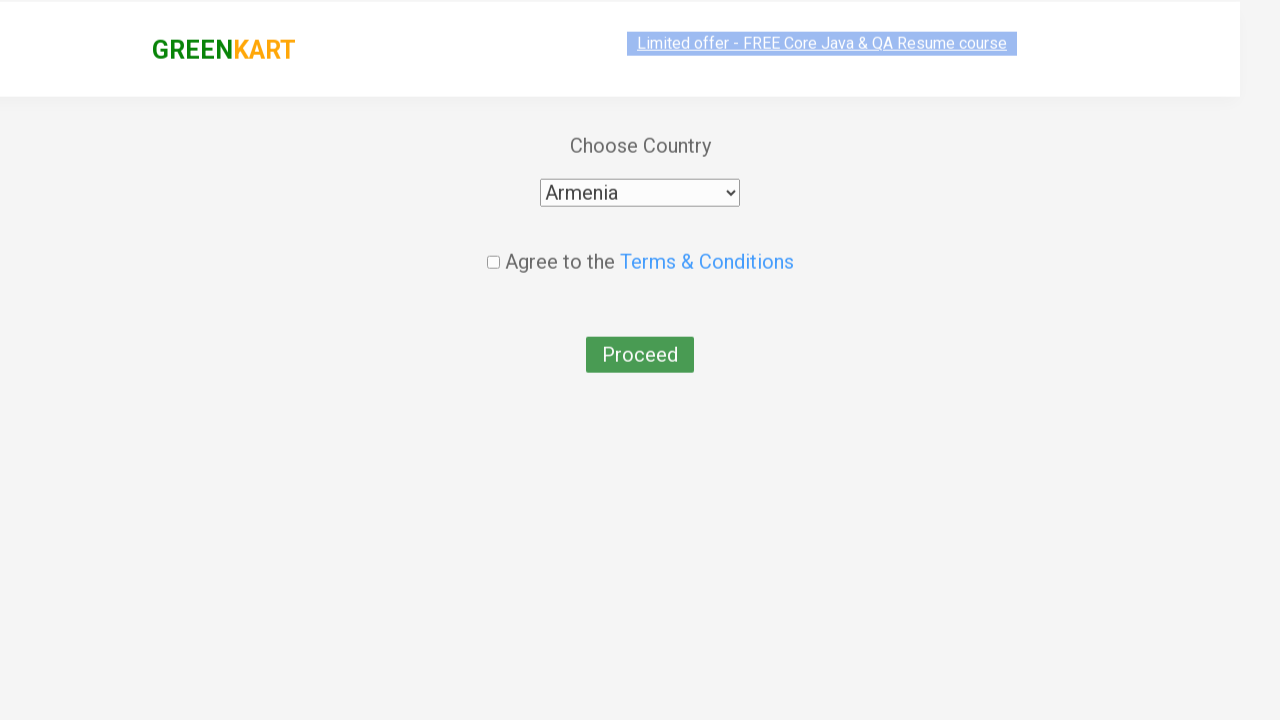

Checked agreement checkbox at (493, 246) on .chkAgree
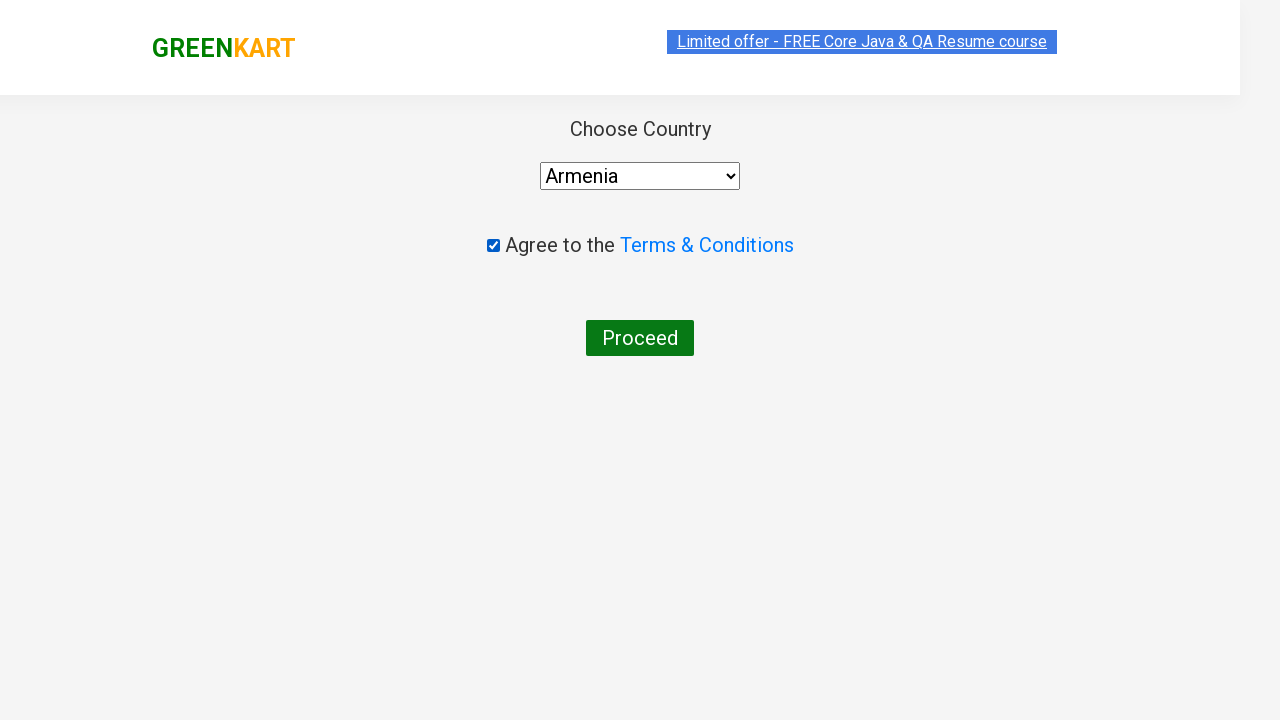

Clicked Proceed button to complete order at (640, 338) on .errorAlert ~ button
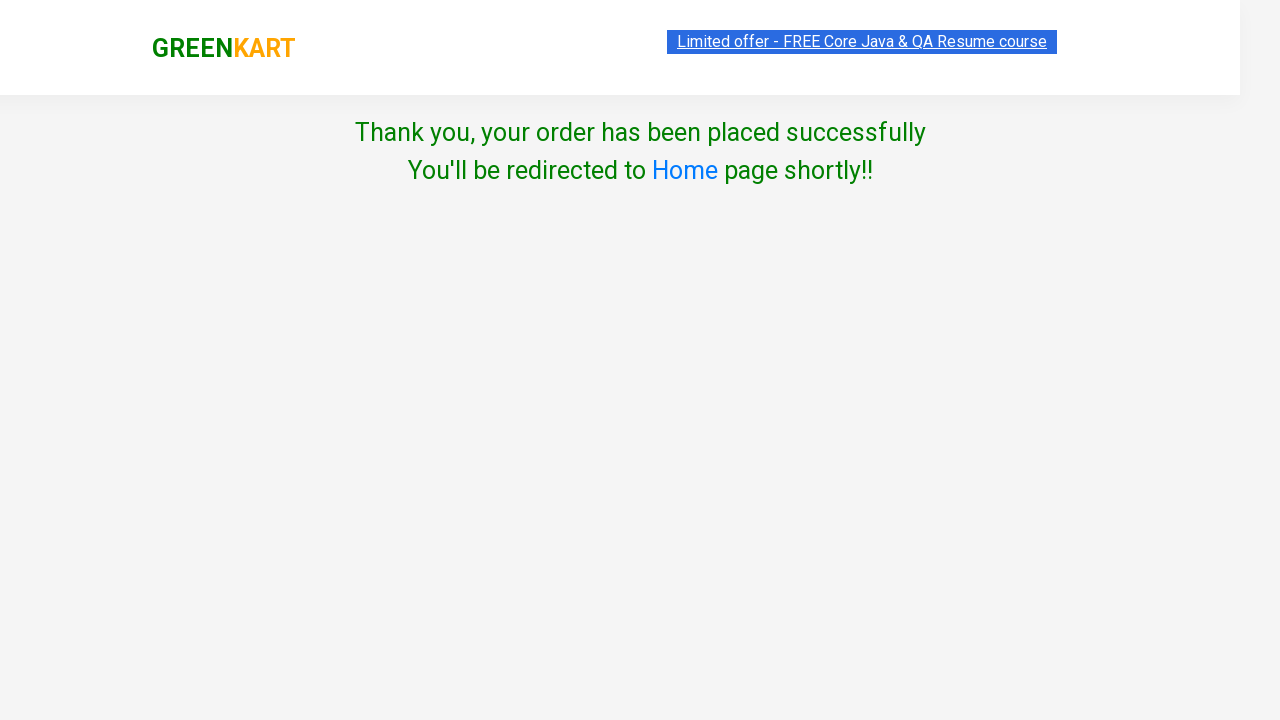

Order placed successfully - confirmation message displayed
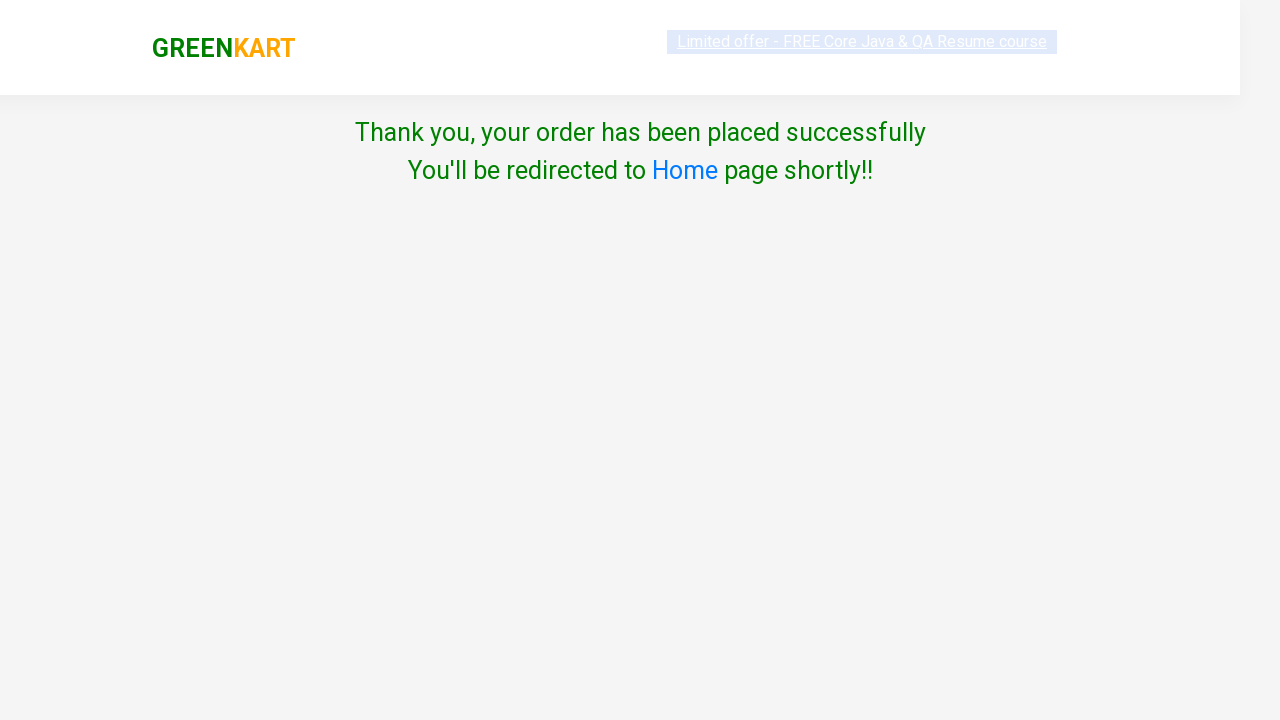

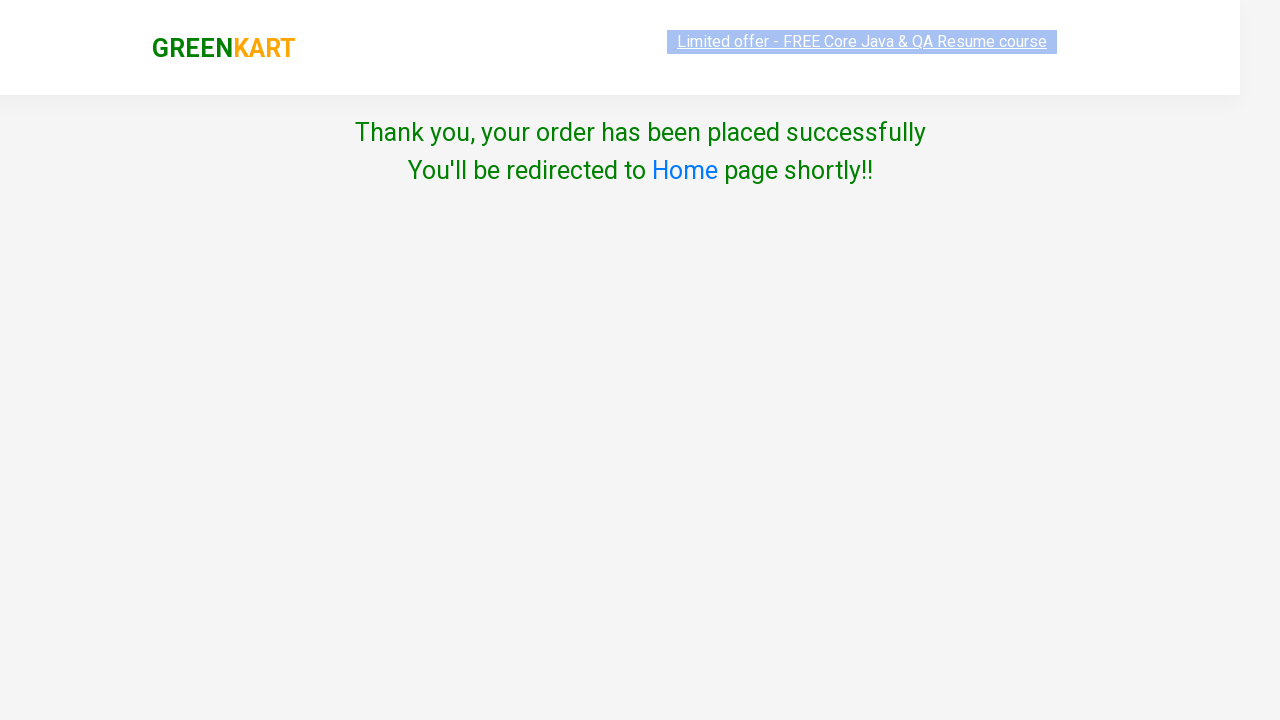